Navigates to a demo application page and clicks on a "Check Box" section element

Starting URL: https://demoapps.qspiders.com/ui?scenario=1

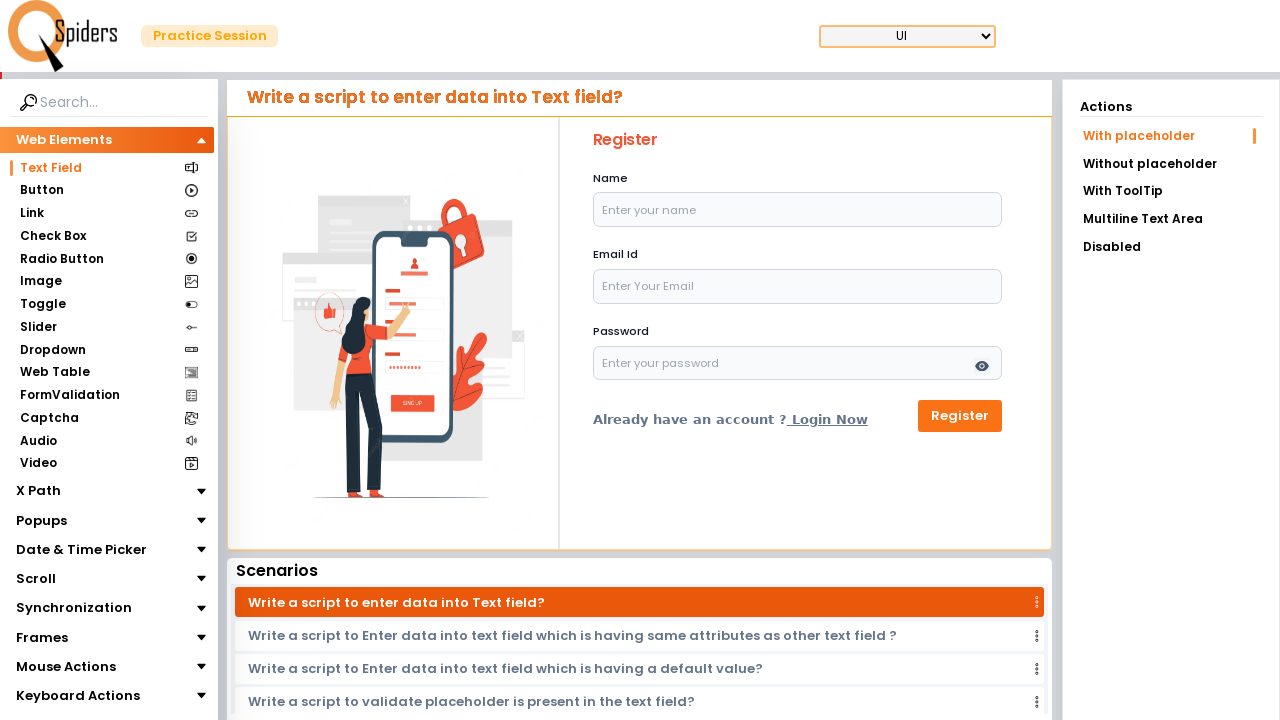

Navigated to demo application page at https://demoapps.qspiders.com/ui?scenario=1
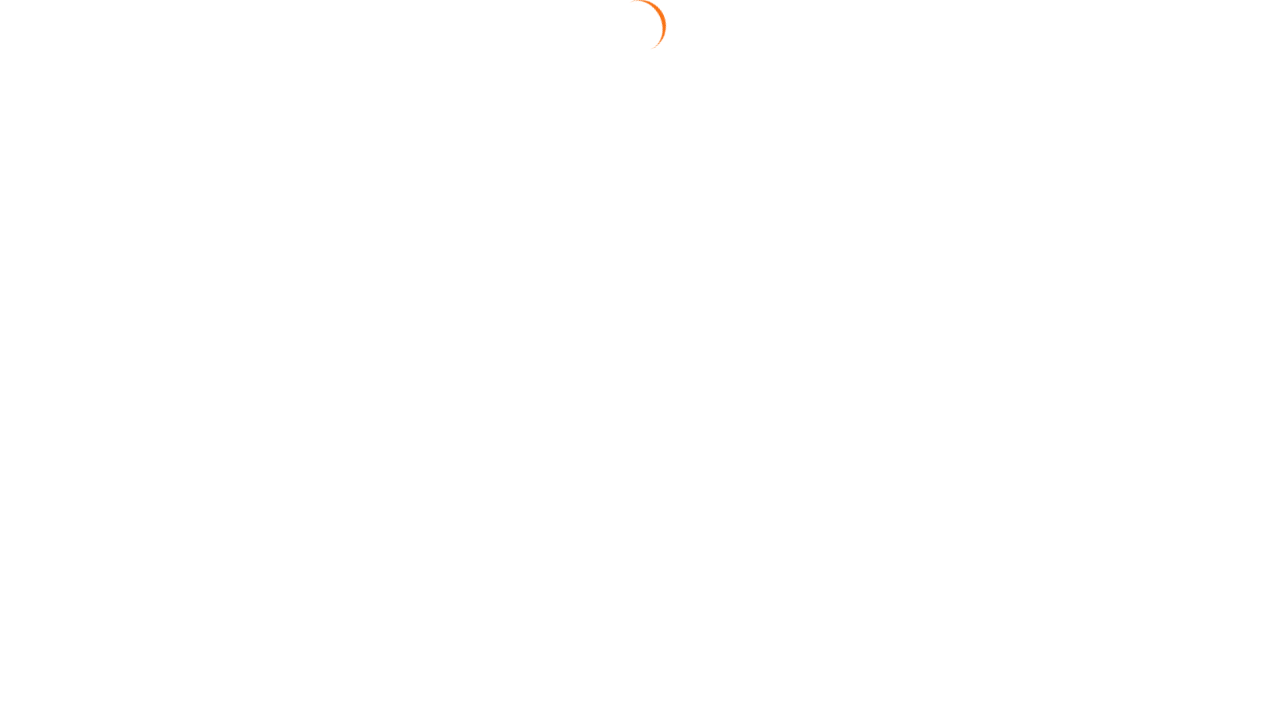

Clicked on the 'Check Box' section element at (51, 236) on xpath=//section[text()='Check Box']
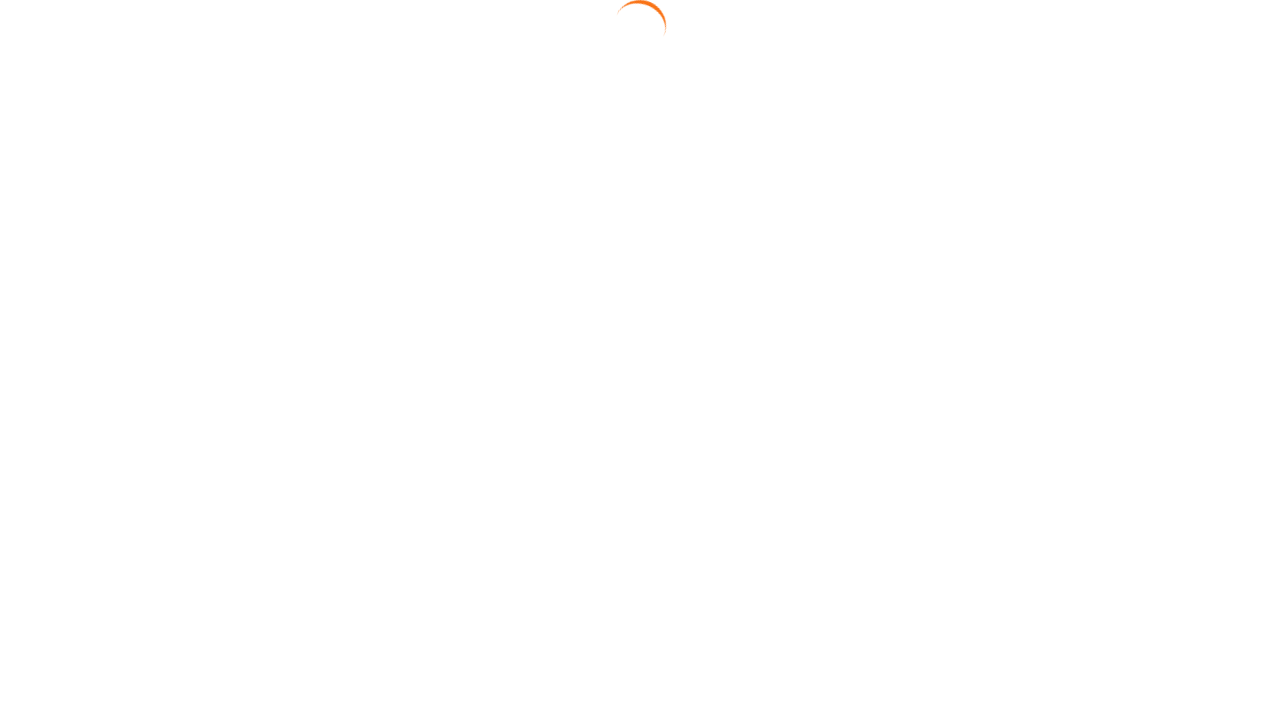

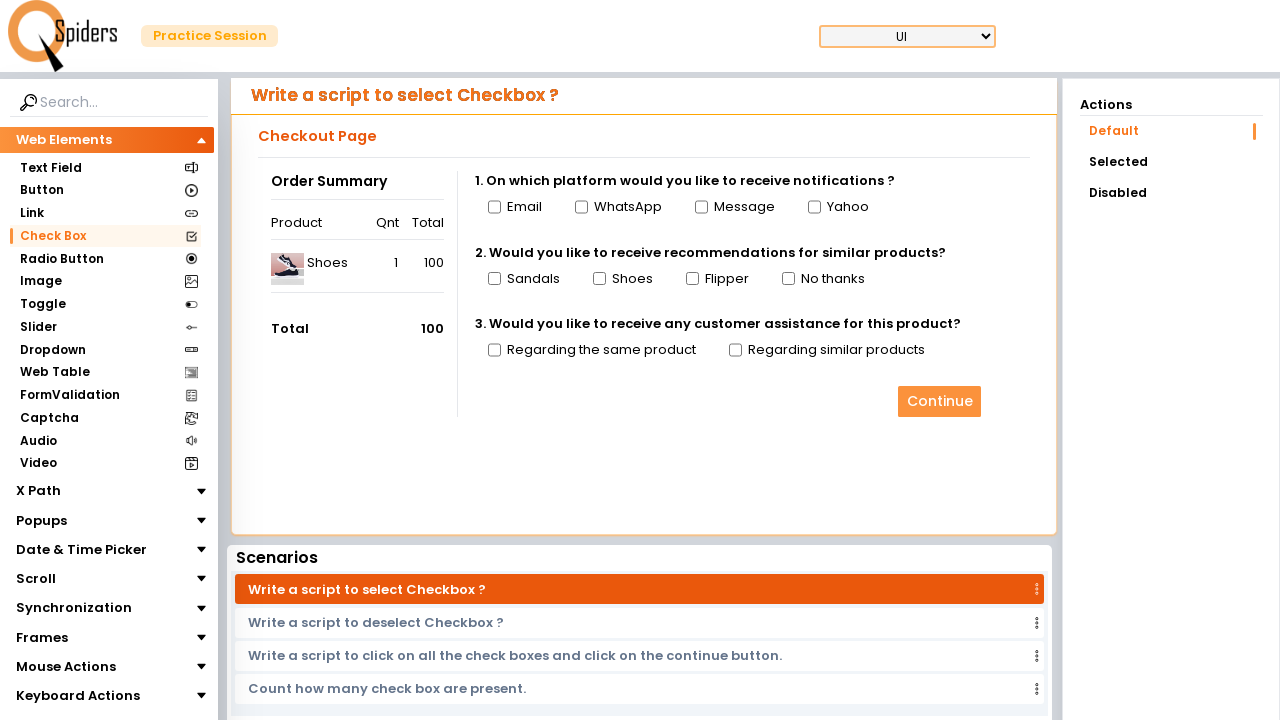